Tests multi-select dropdown functionality by selecting options using visible text, index, and value attribute, then deselecting an option by index.

Starting URL: https://training-support.net/webelements/selects

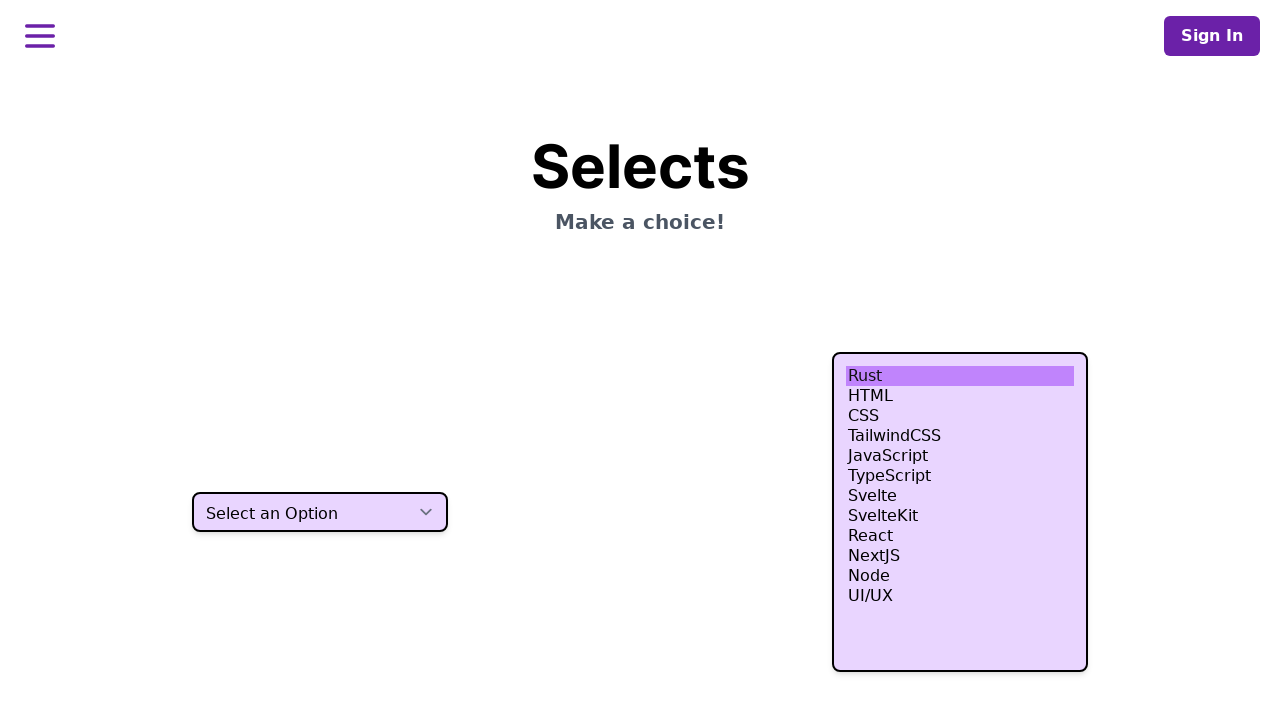

Located multi-select dropdown element
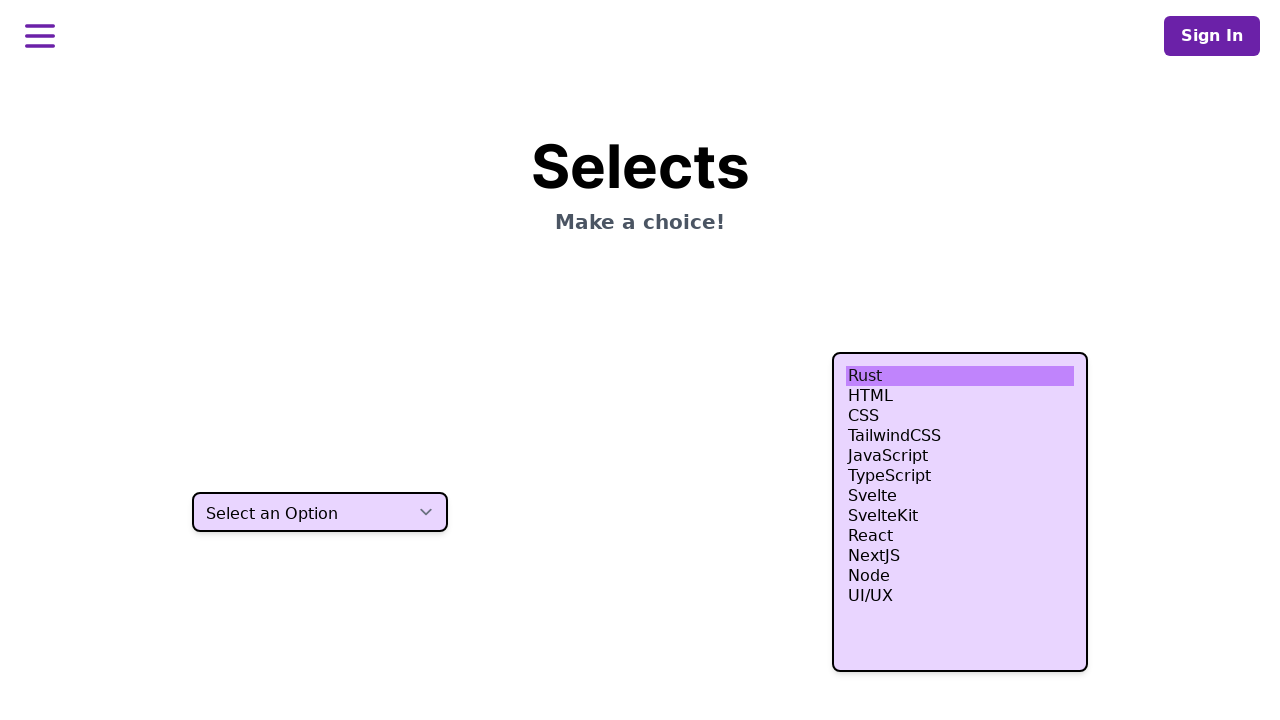

Selected 'HTML' option using visible text on select.h-80
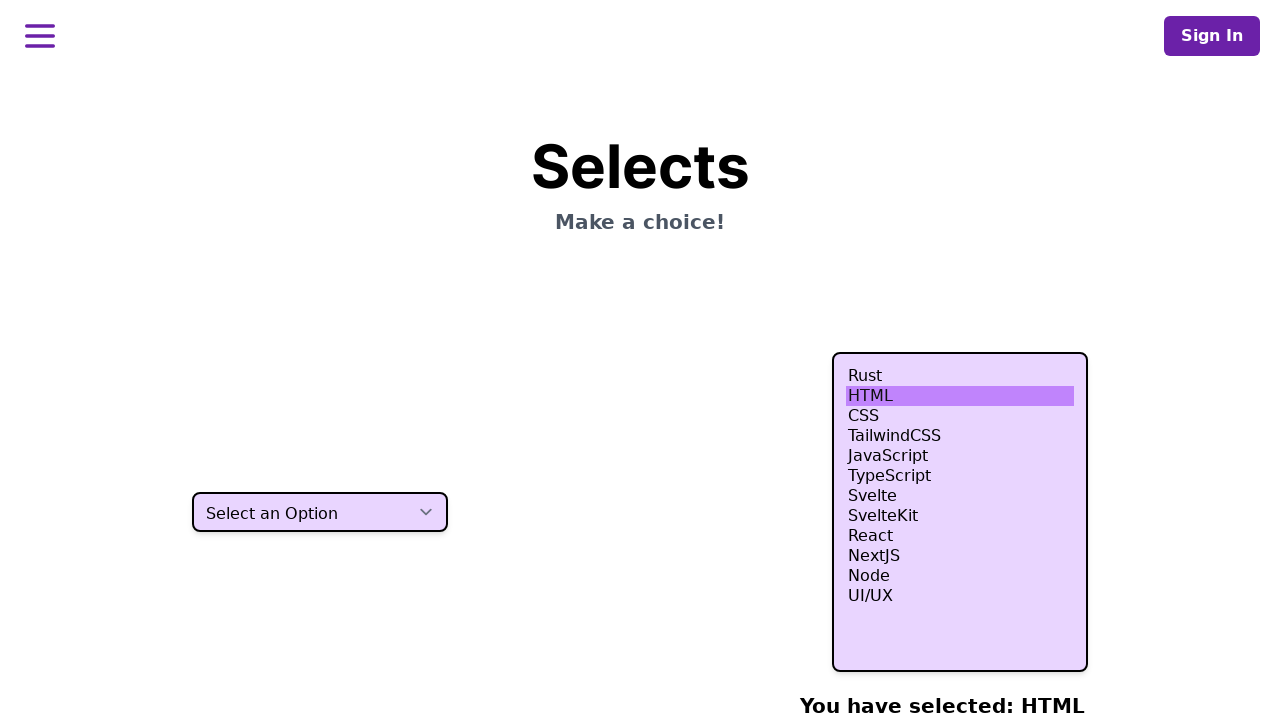

Selected option at index 3 on select.h-80
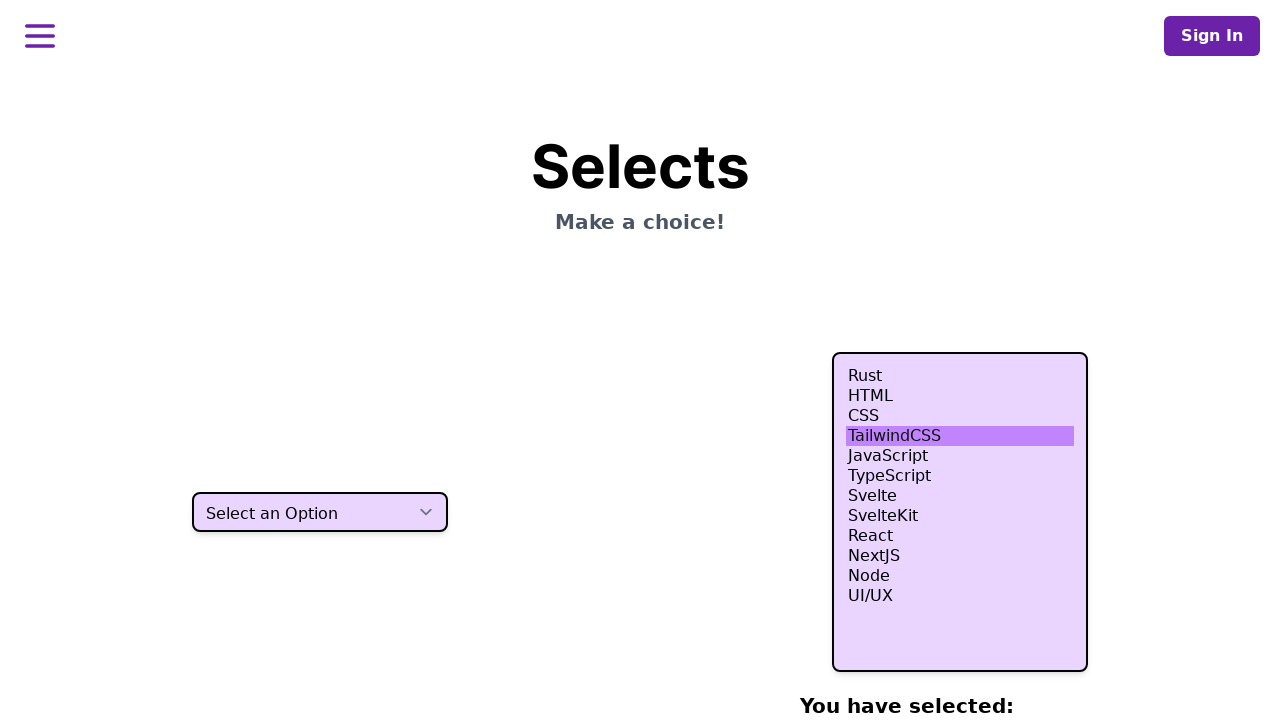

Selected option at index 4 on select.h-80
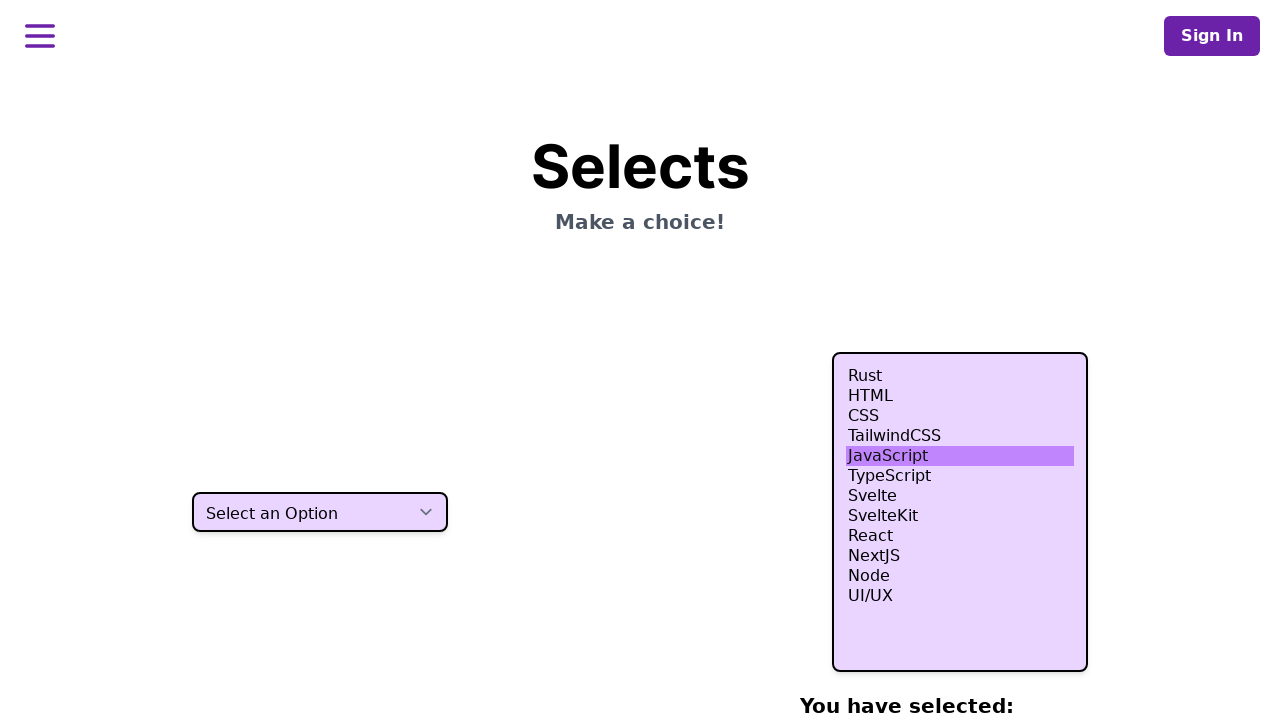

Selected option at index 5 on select.h-80
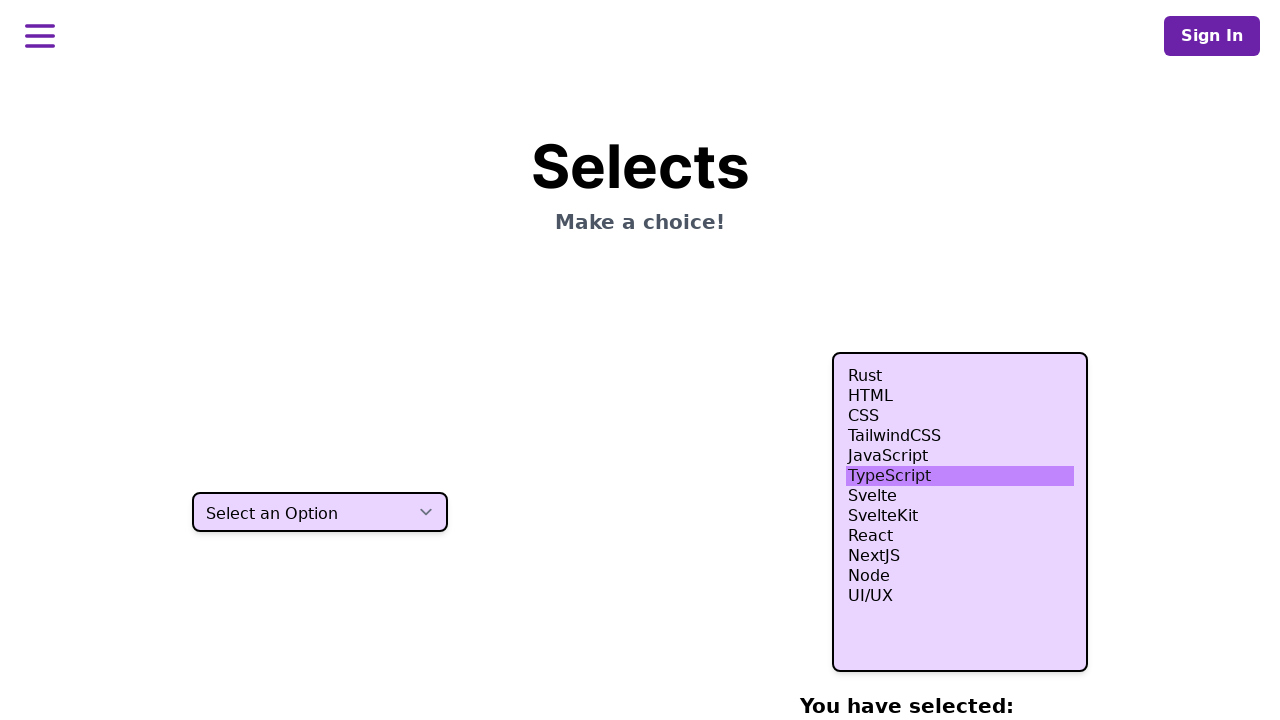

Selected 'Node' option using value attribute 'nodejs' on select.h-80
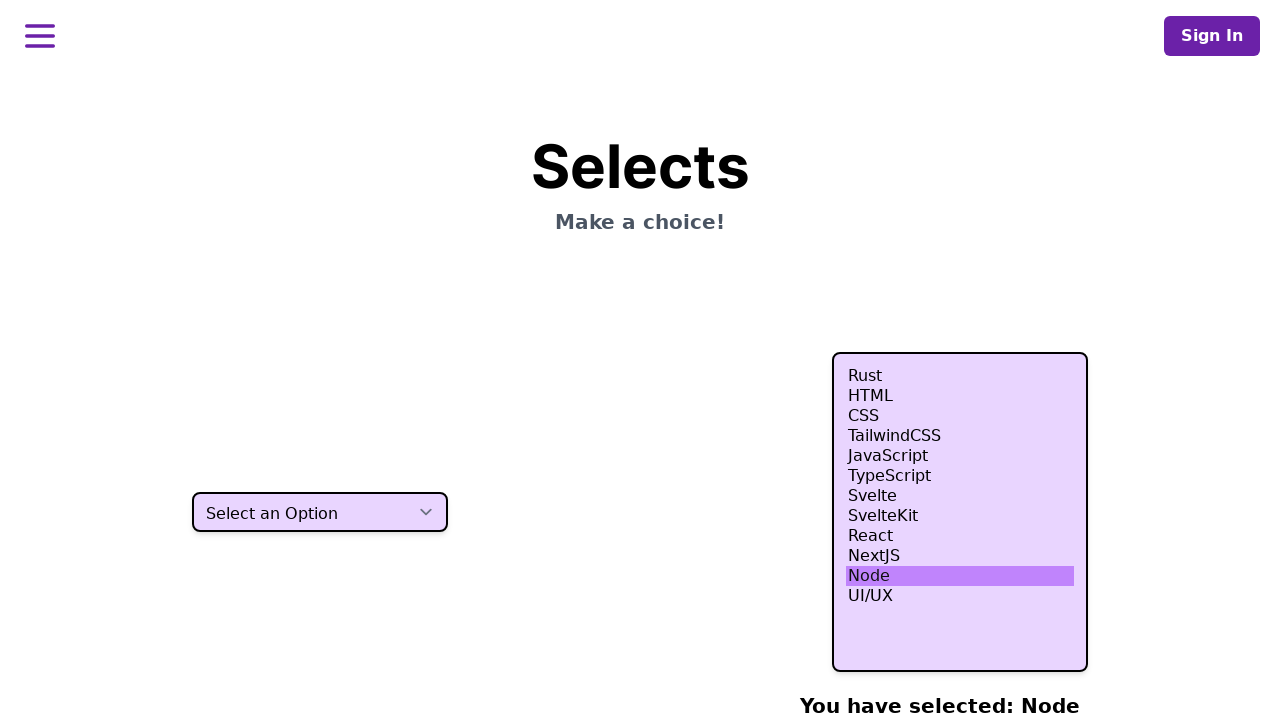

Waited 500ms to observe selections
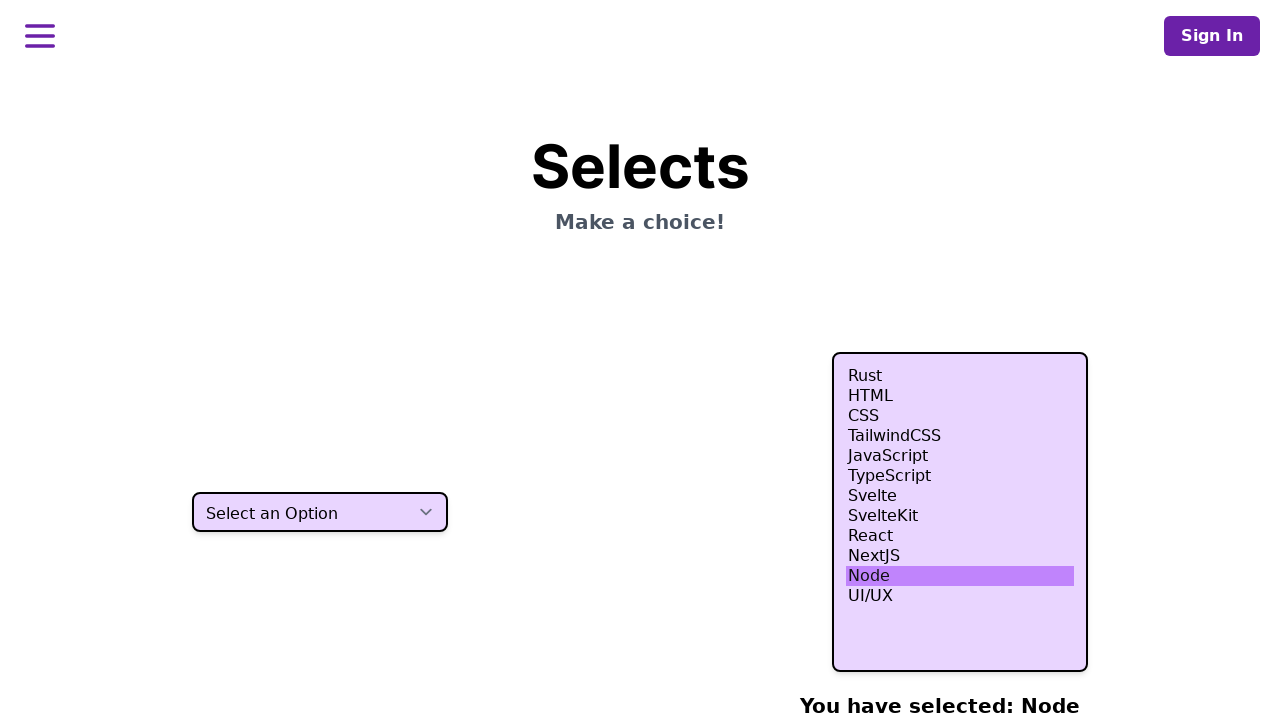

Retrieved all currently selected option values
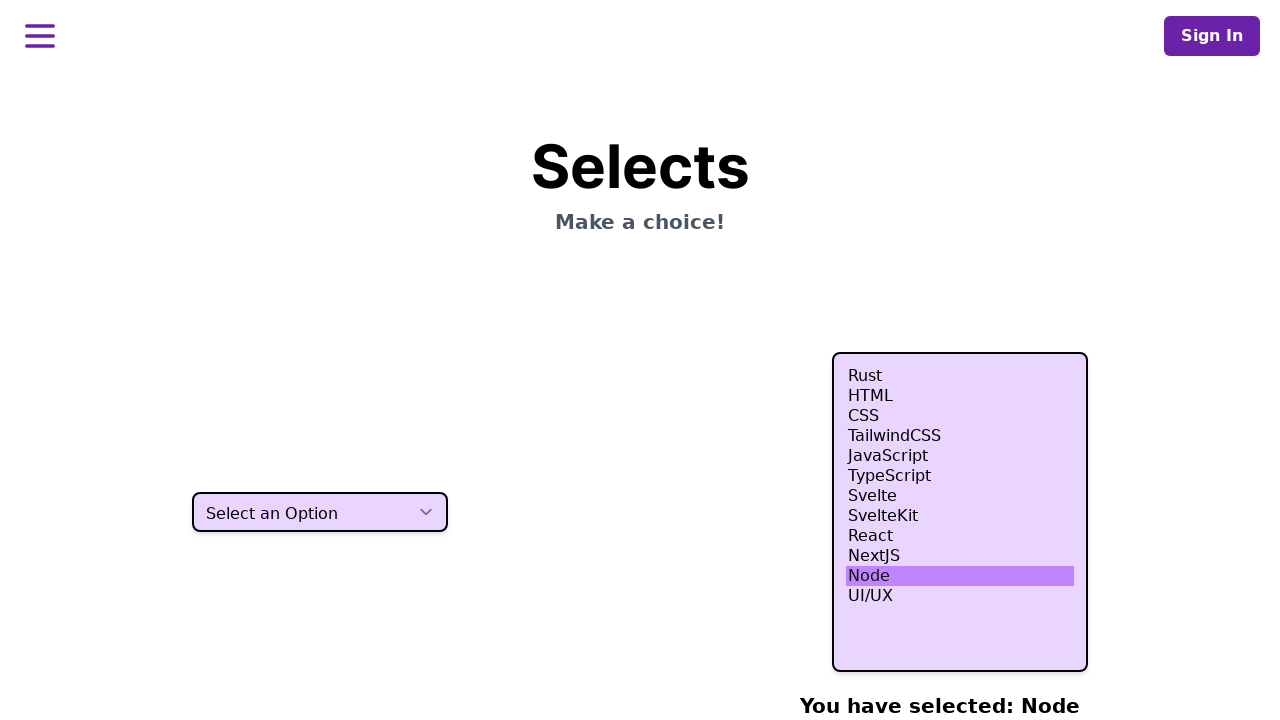

Retrieved all available options
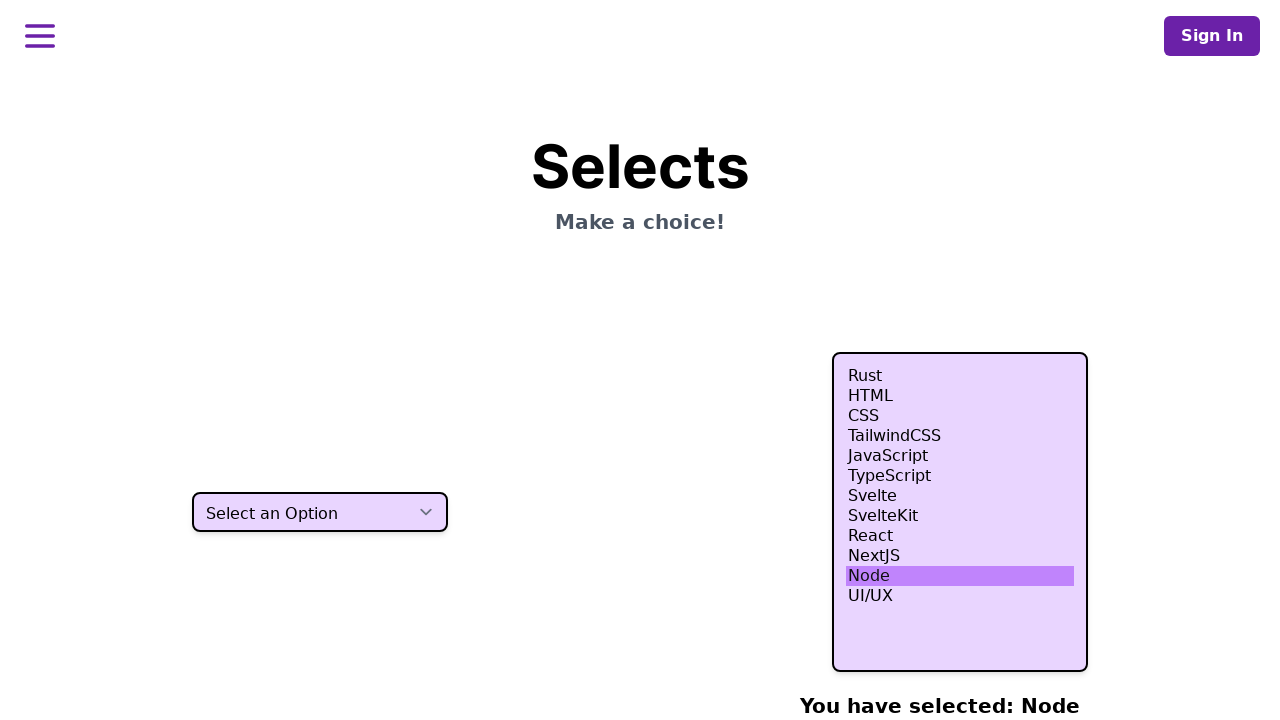

Located option element at index 4
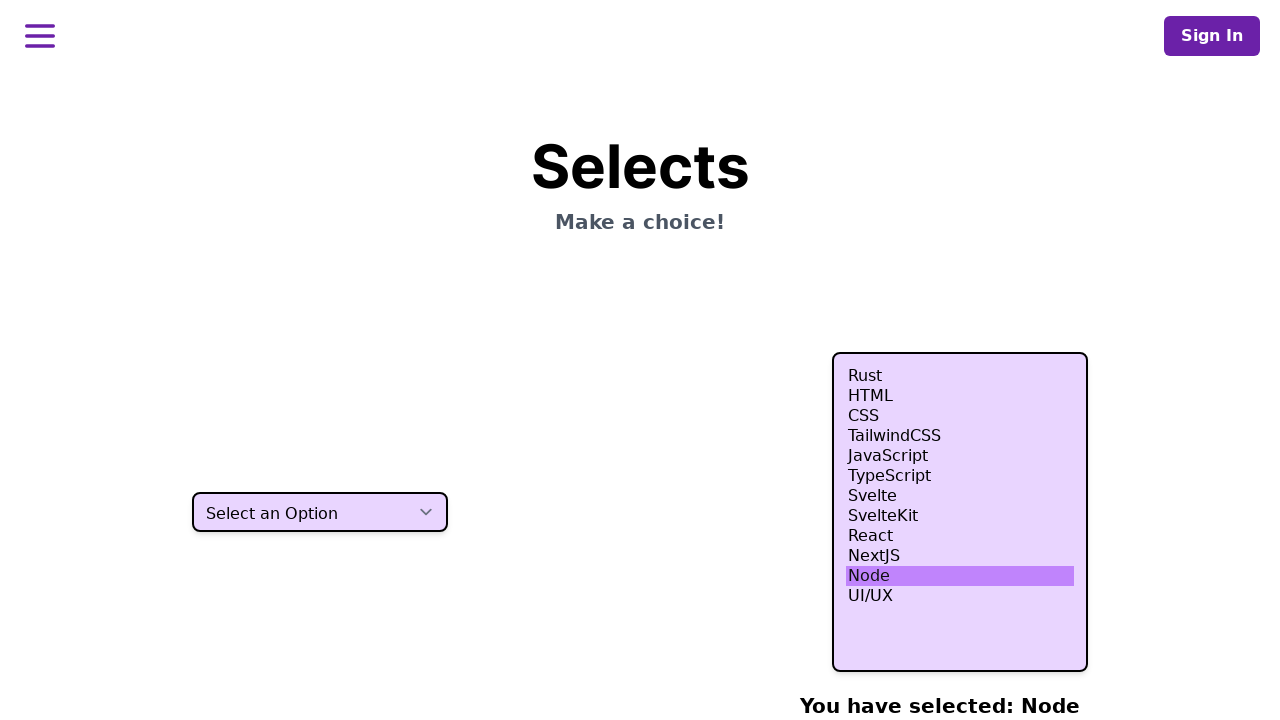

Retrieved value attribute of option at index 4
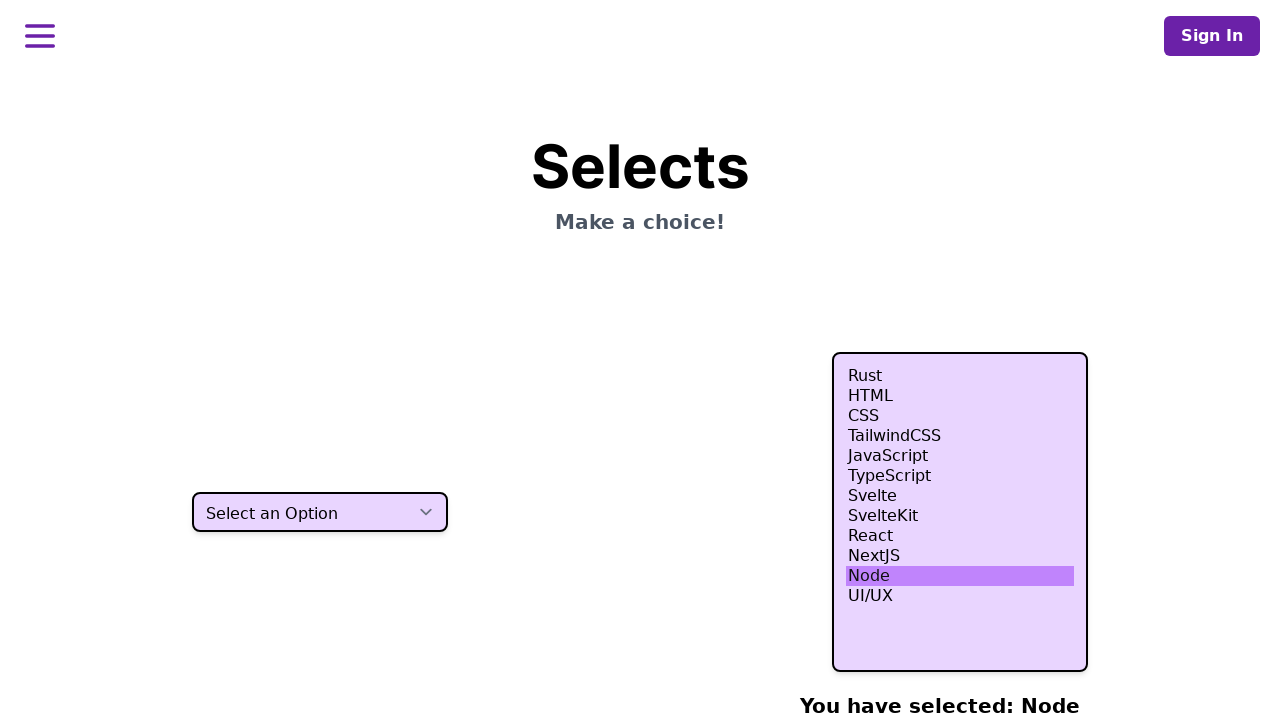

Created filtered selection list excluding the option at index 4
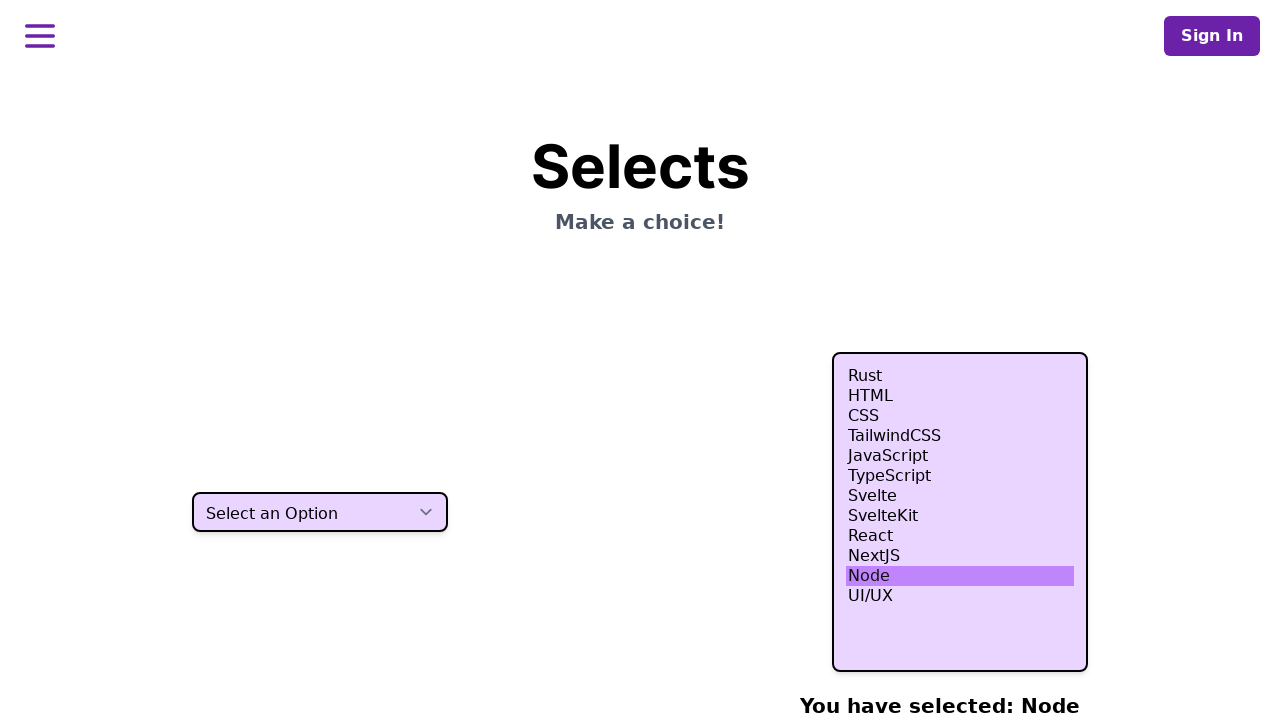

Deselected option at index 4 by re-selecting remaining options on select.h-80
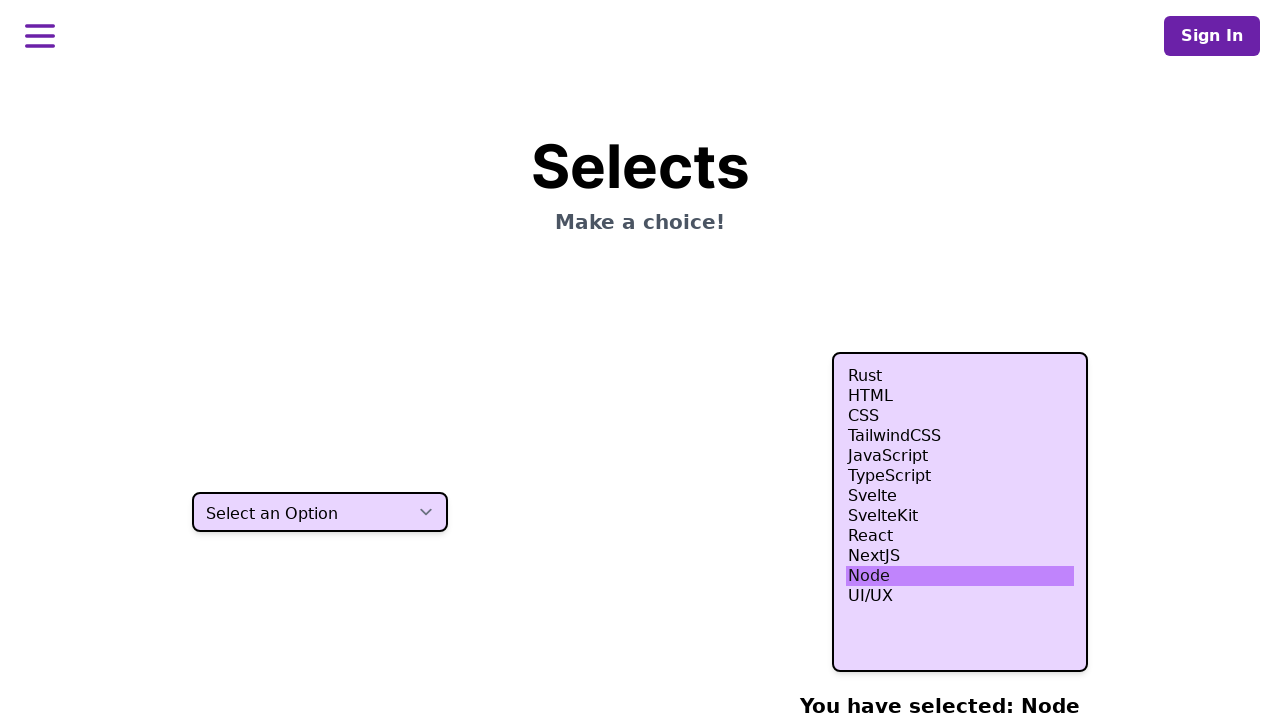

Waited 500ms to observe final selection state
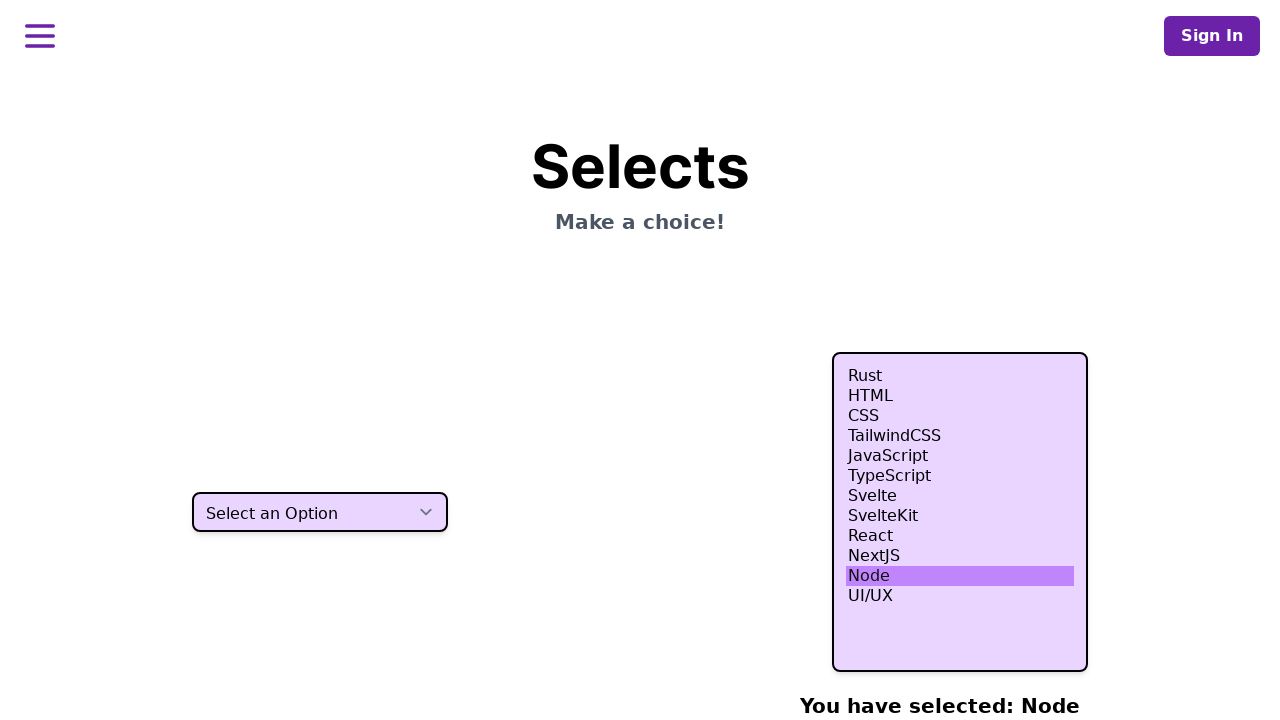

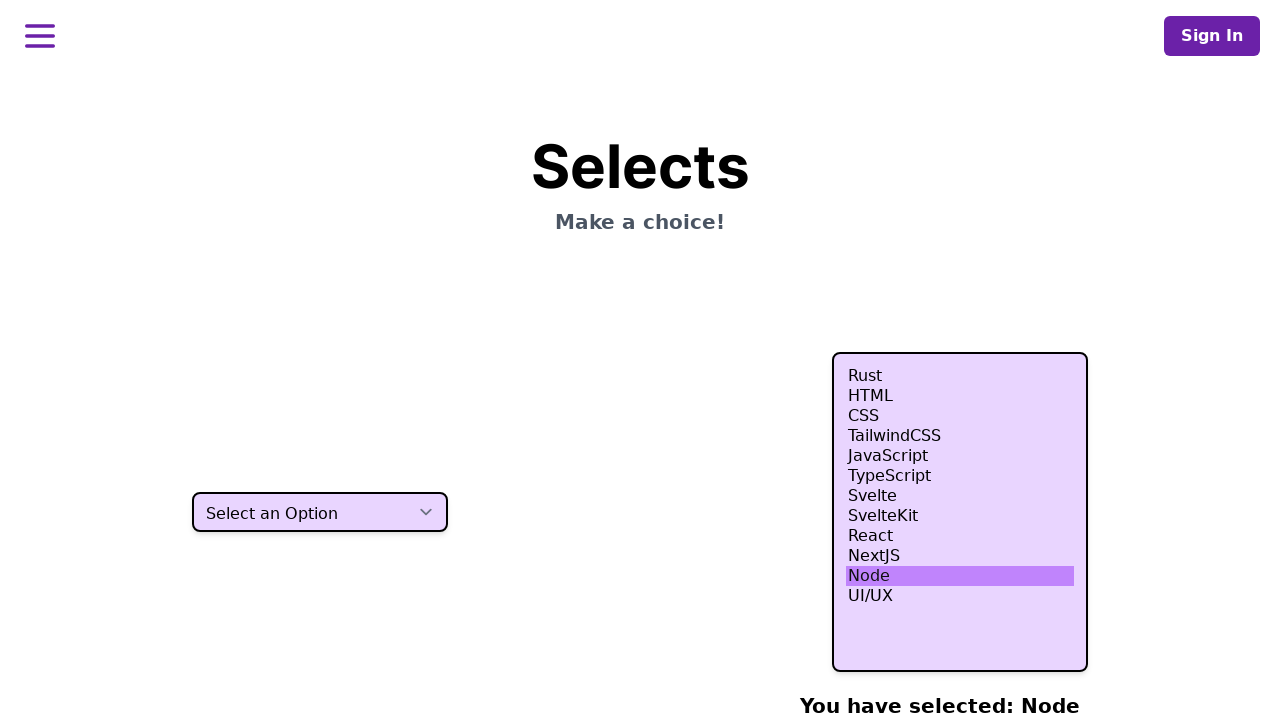